Tests partial link text element selection by clicking on a link that contains "Broken Im" (partial text for "Broken Images" link)

Starting URL: https://the-internet.herokuapp.com/

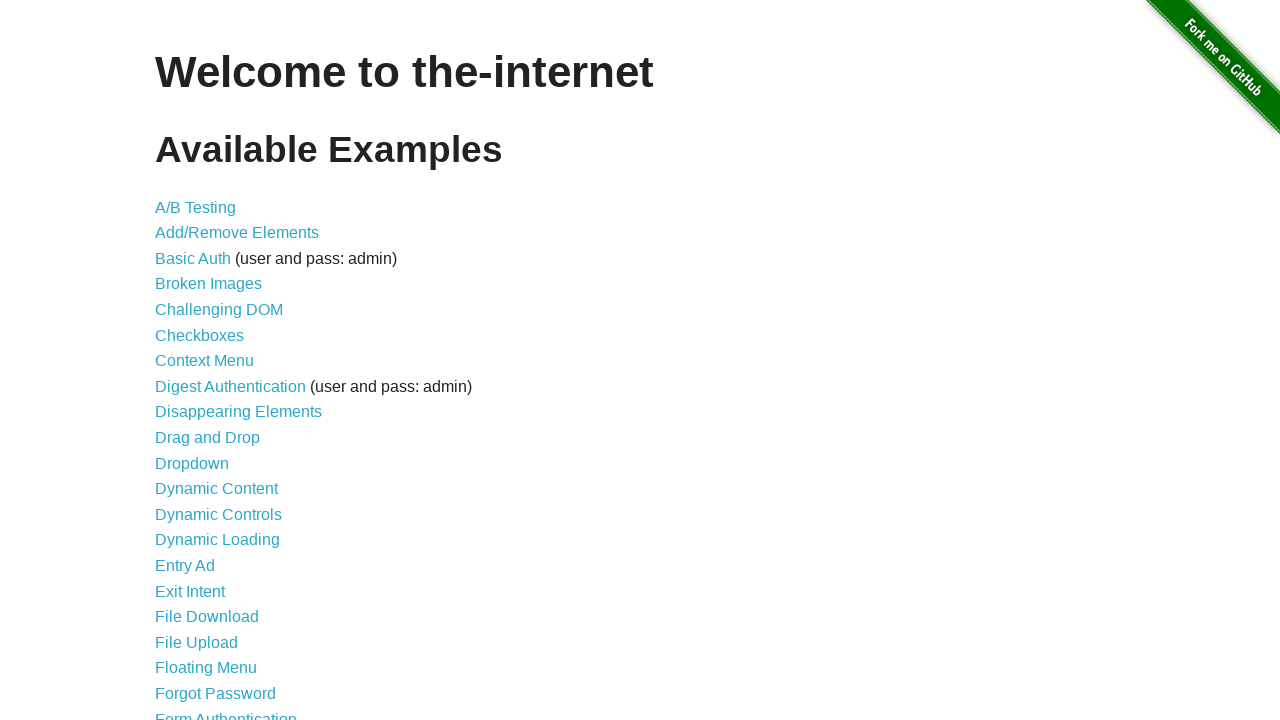

Clicked on link containing partial text 'Broken Im' (Broken Images link) at (208, 284) on a:has-text('Broken Im')
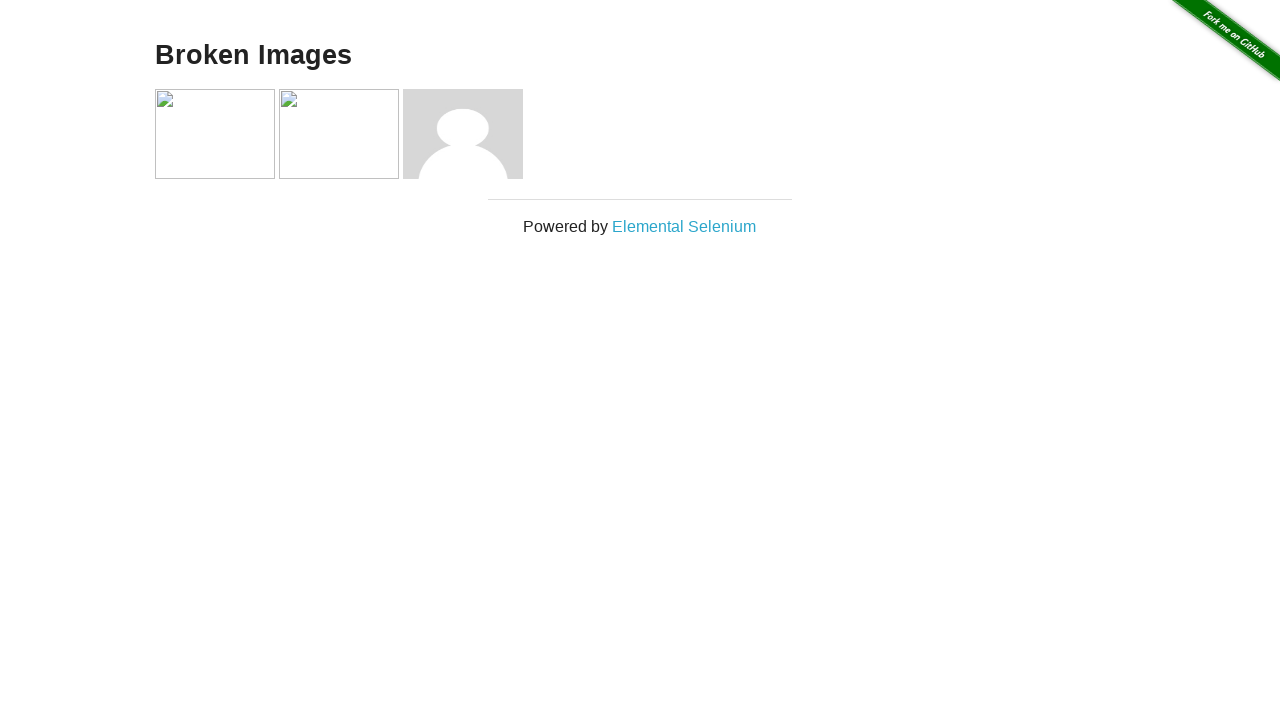

Page loaded after clicking Broken Images link
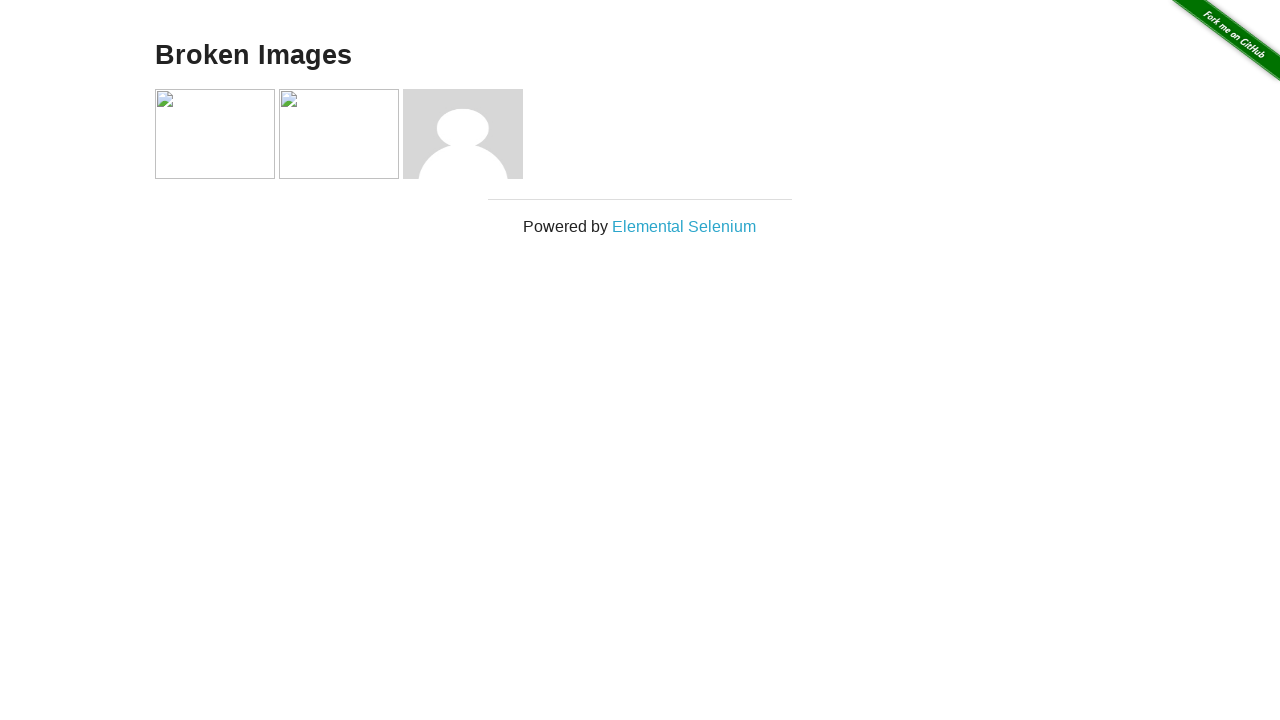

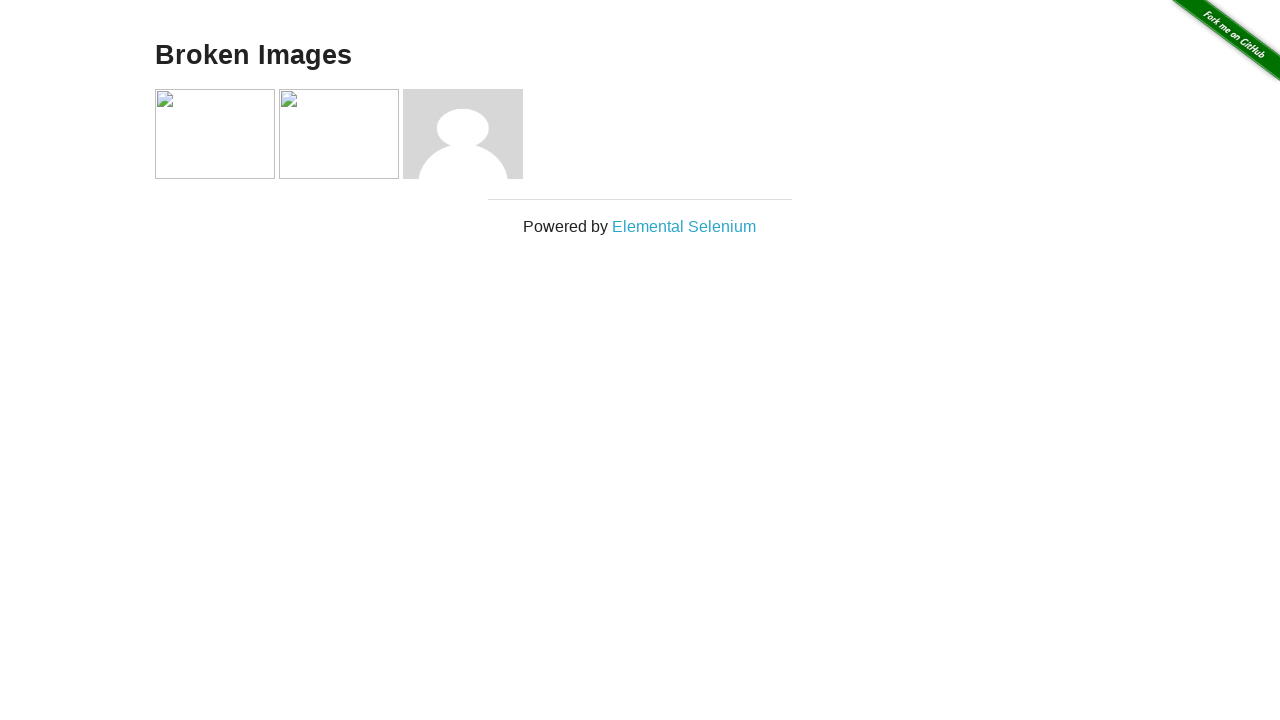